Tests password validation with invalid characters including @ symbol

Starting URL: https://testpages.eviltester.com/styled/apps/7charval/simple7charvalidation.html

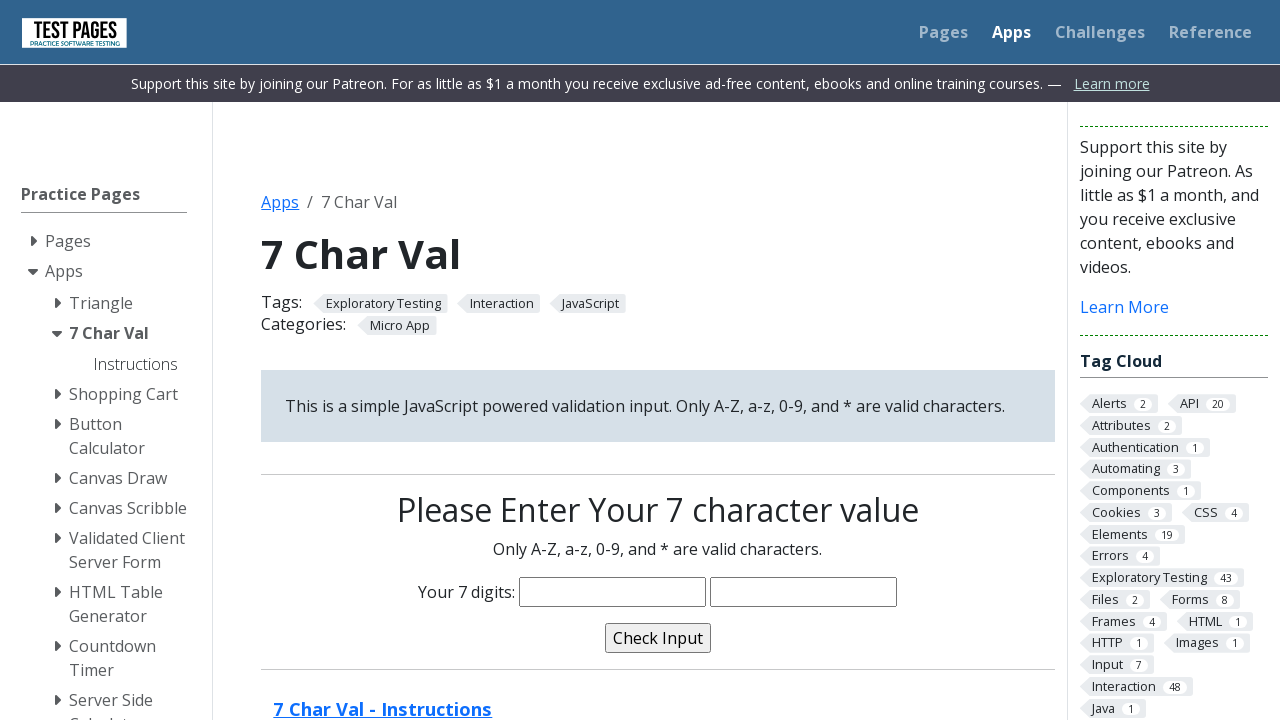

Filled characters field with 'nadaho@' containing invalid @ symbol on input[name='characters']
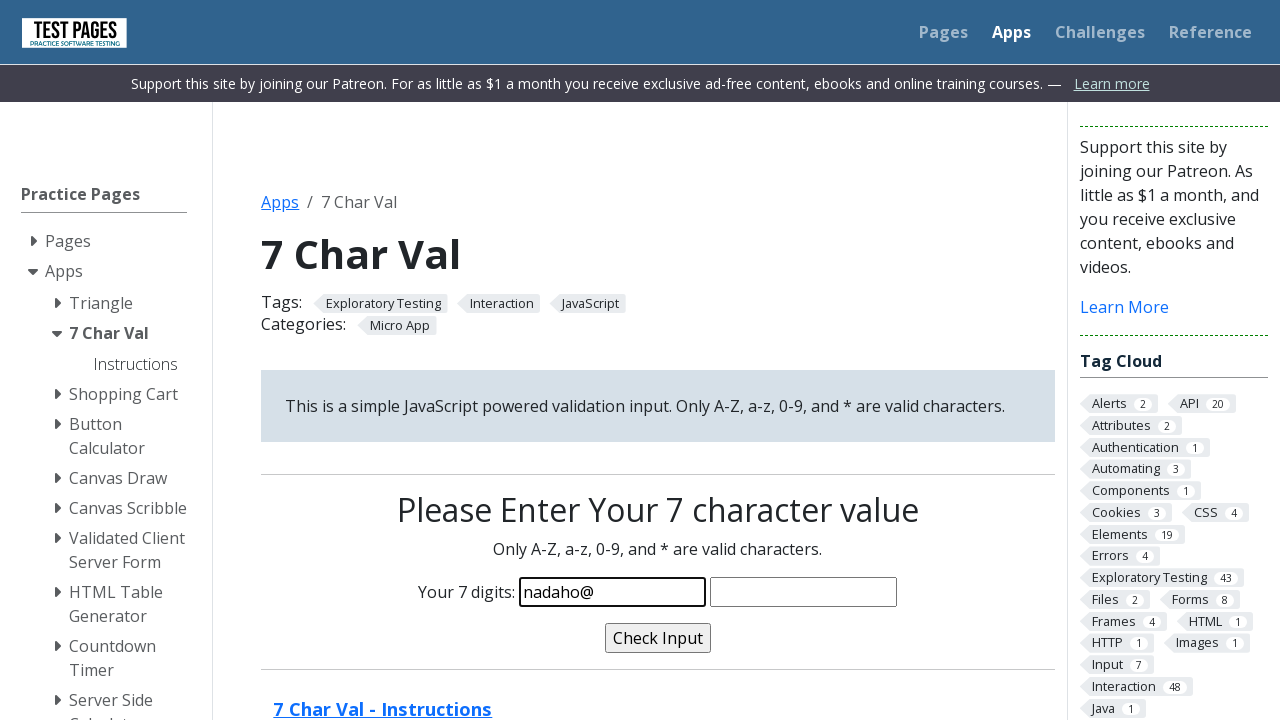

Clicked validate button to test password validation at (658, 638) on input[name='validate']
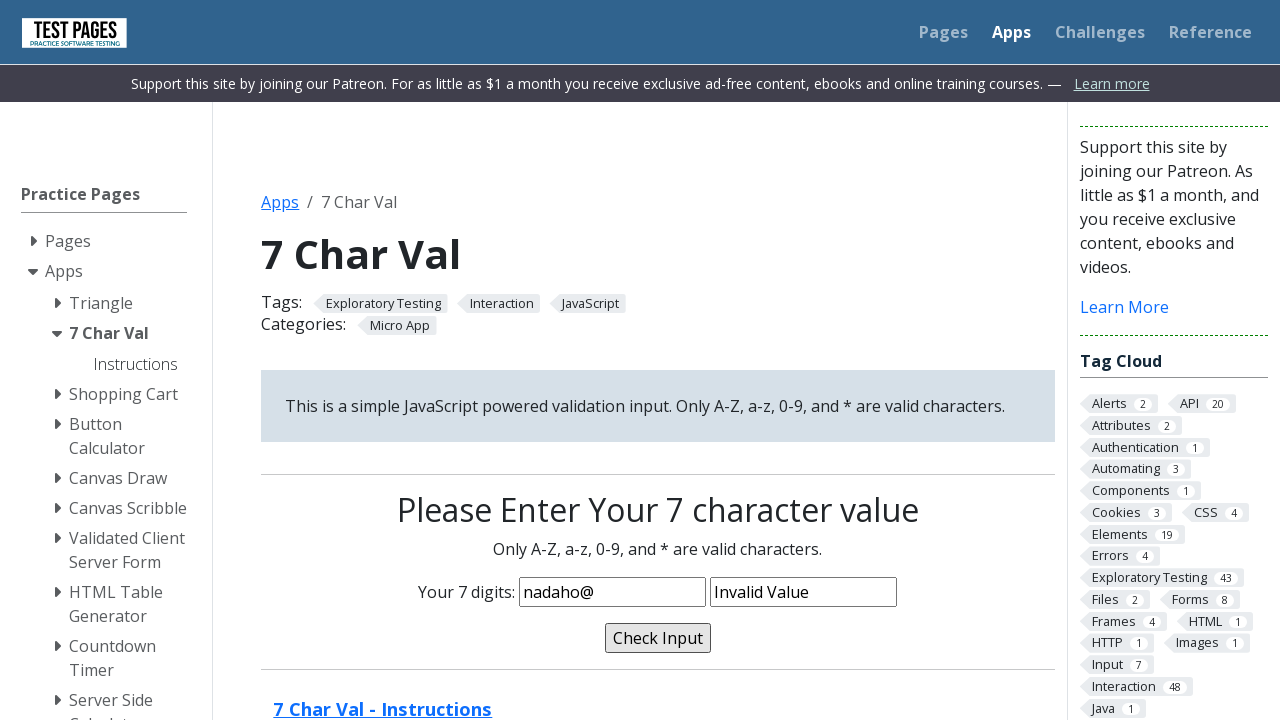

Validation message appeared on page
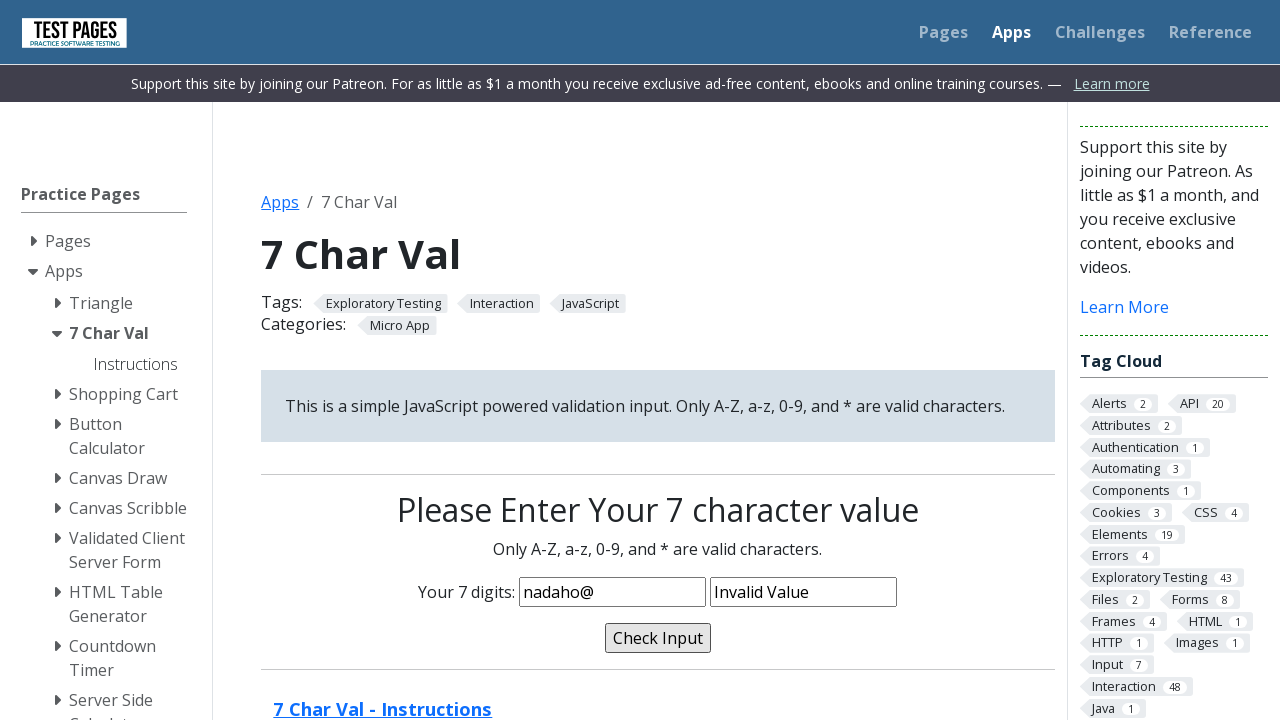

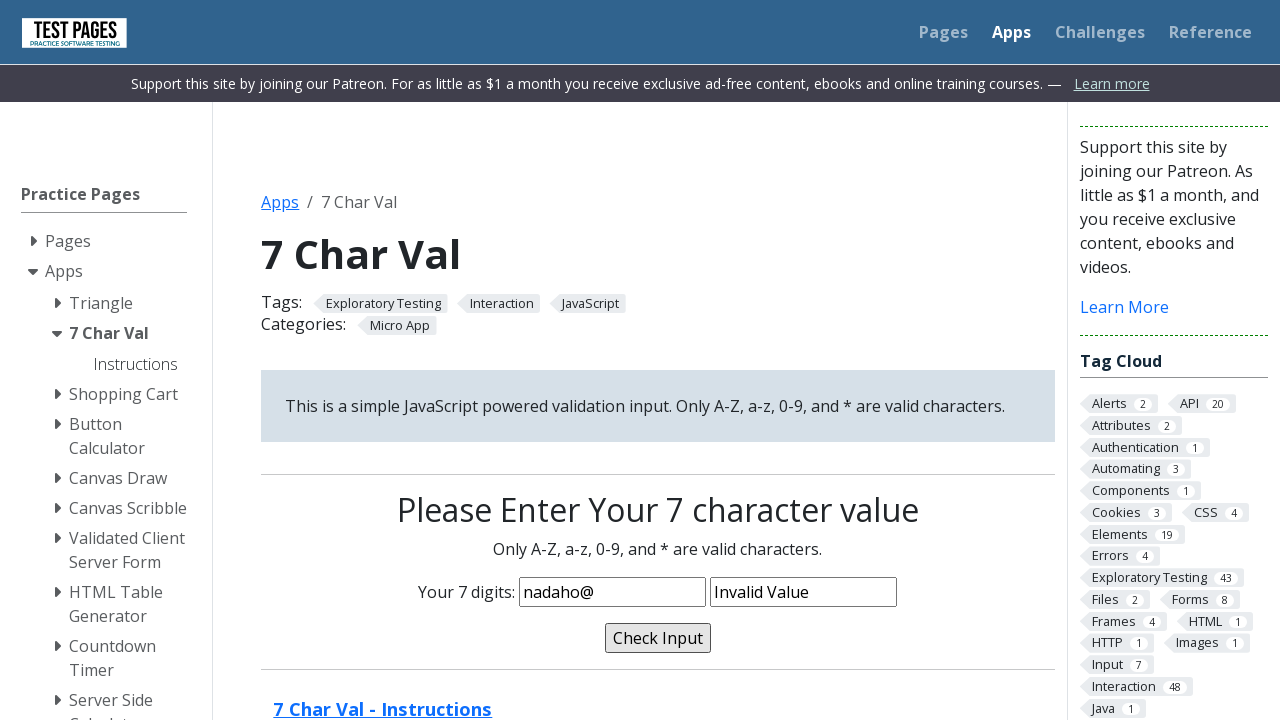